Tests checkbox interaction on a practice page by clicking a checkbox twice (to toggle its state) and verifying the selection status, then counting all checkboxes on the page.

Starting URL: http://qaclickacademy.com/practice.php

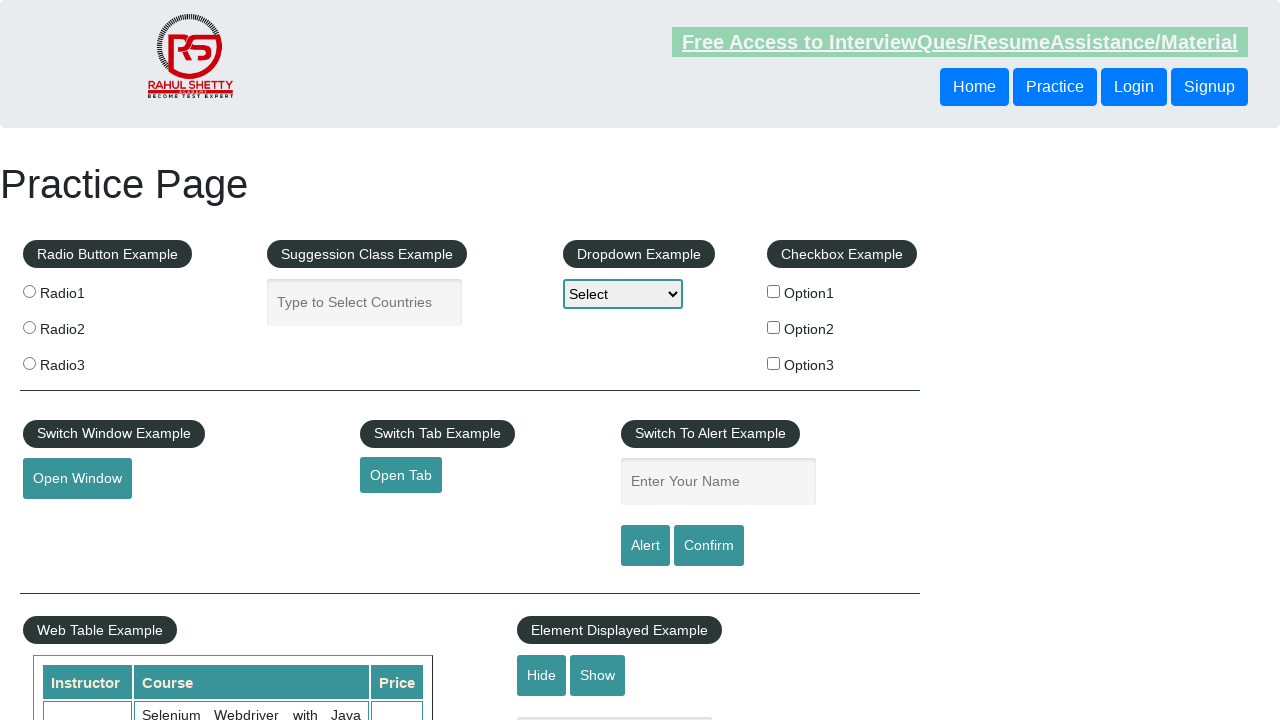

Clicked the first checkbox to select it at (774, 291) on input[id*='ckBoxOption1']
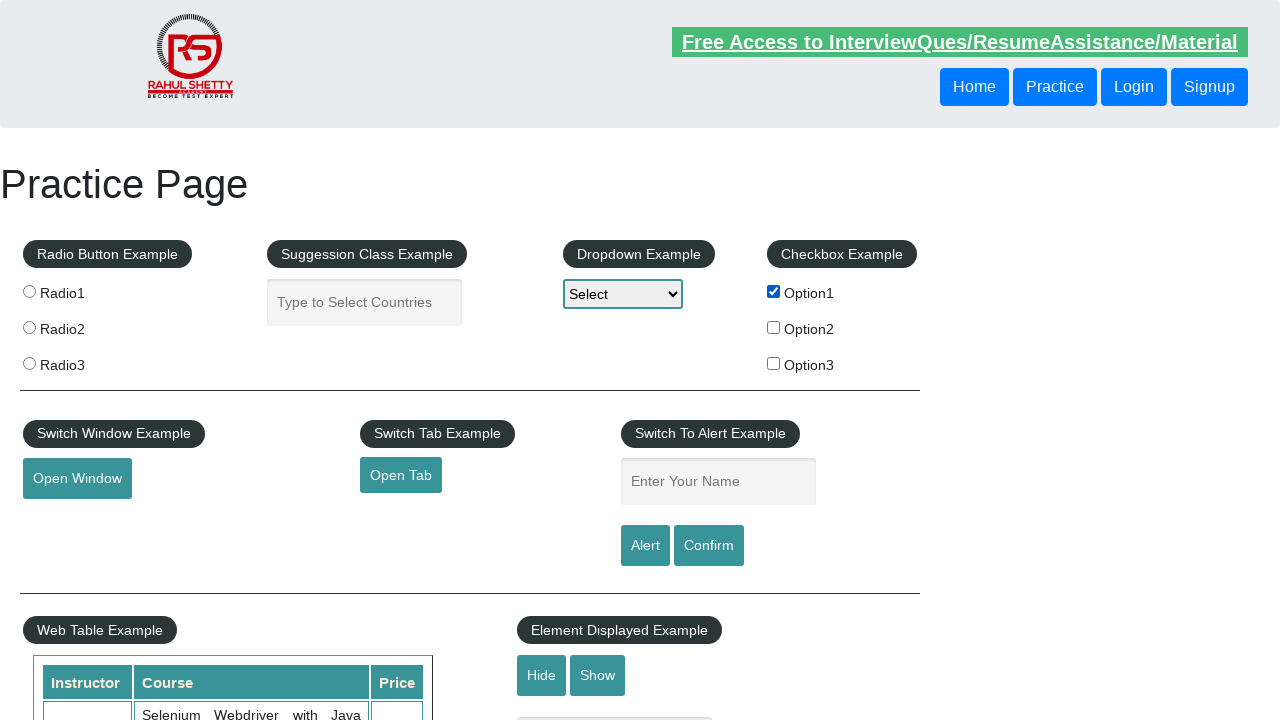

Located checkbox element
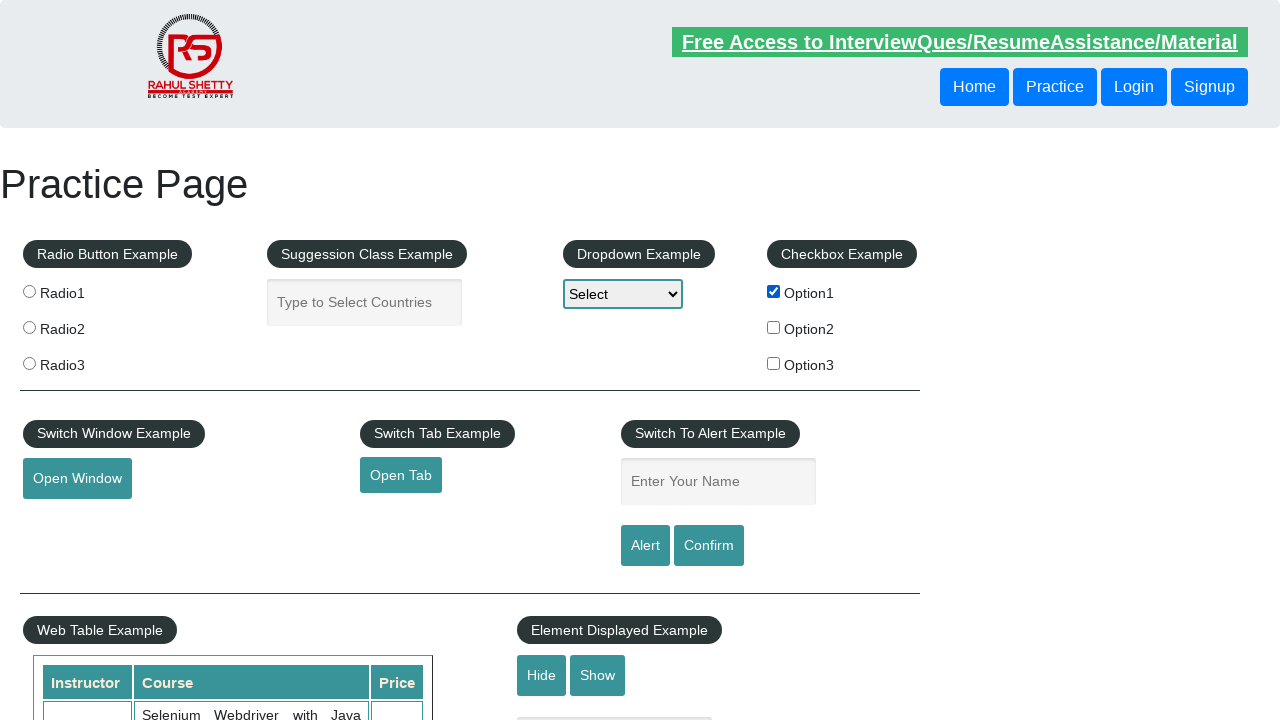

Verified that checkbox is selected
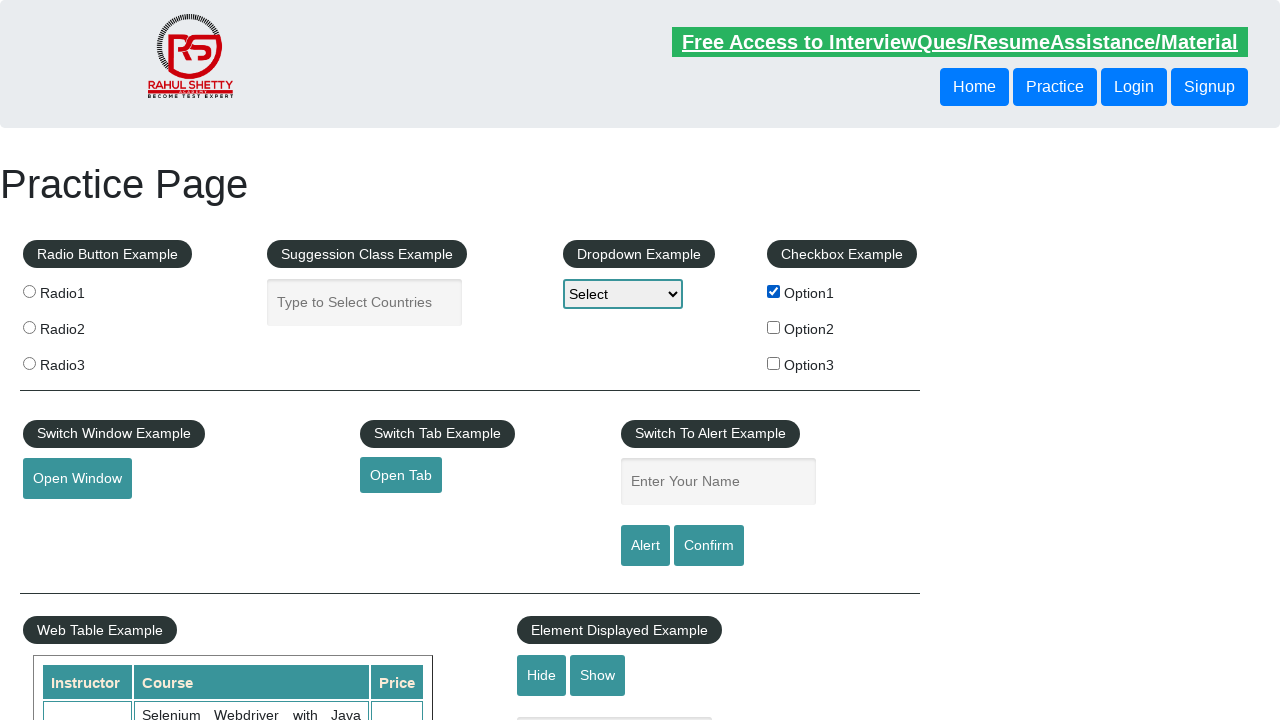

Clicked the checkbox again to uncheck it at (774, 291) on input[id*='ckBoxOption1']
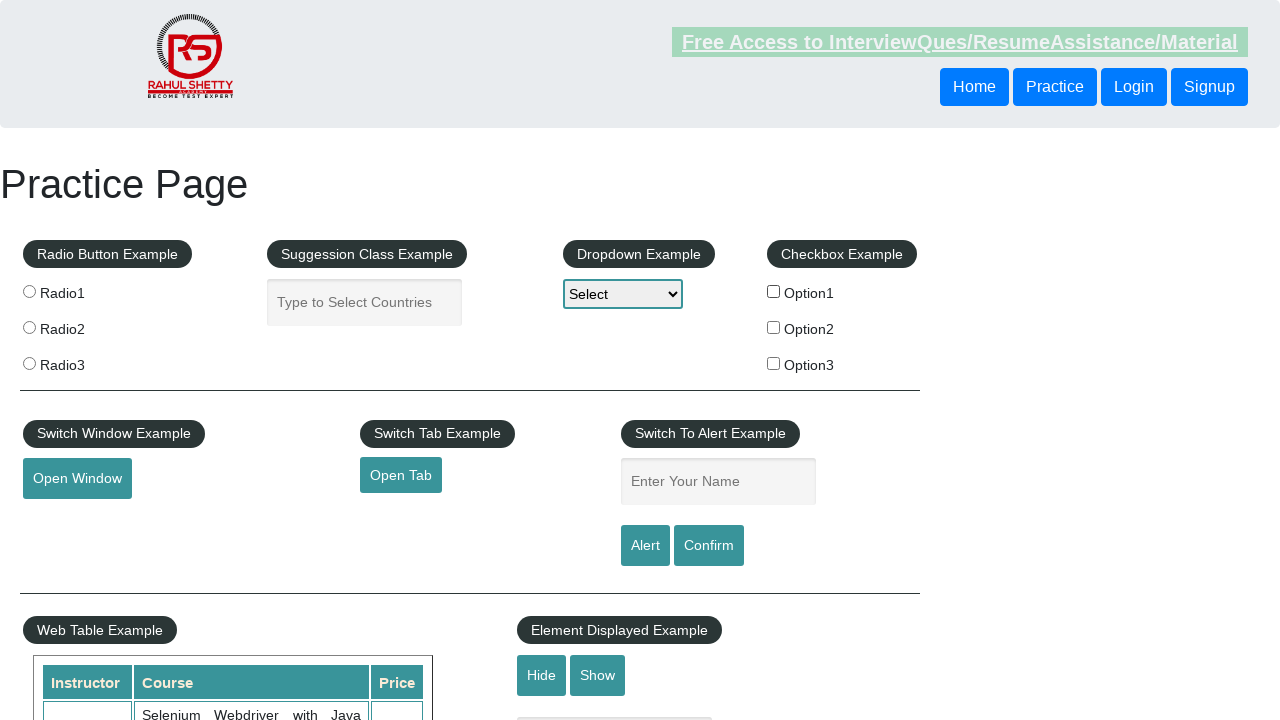

Verified that checkbox is now unchecked
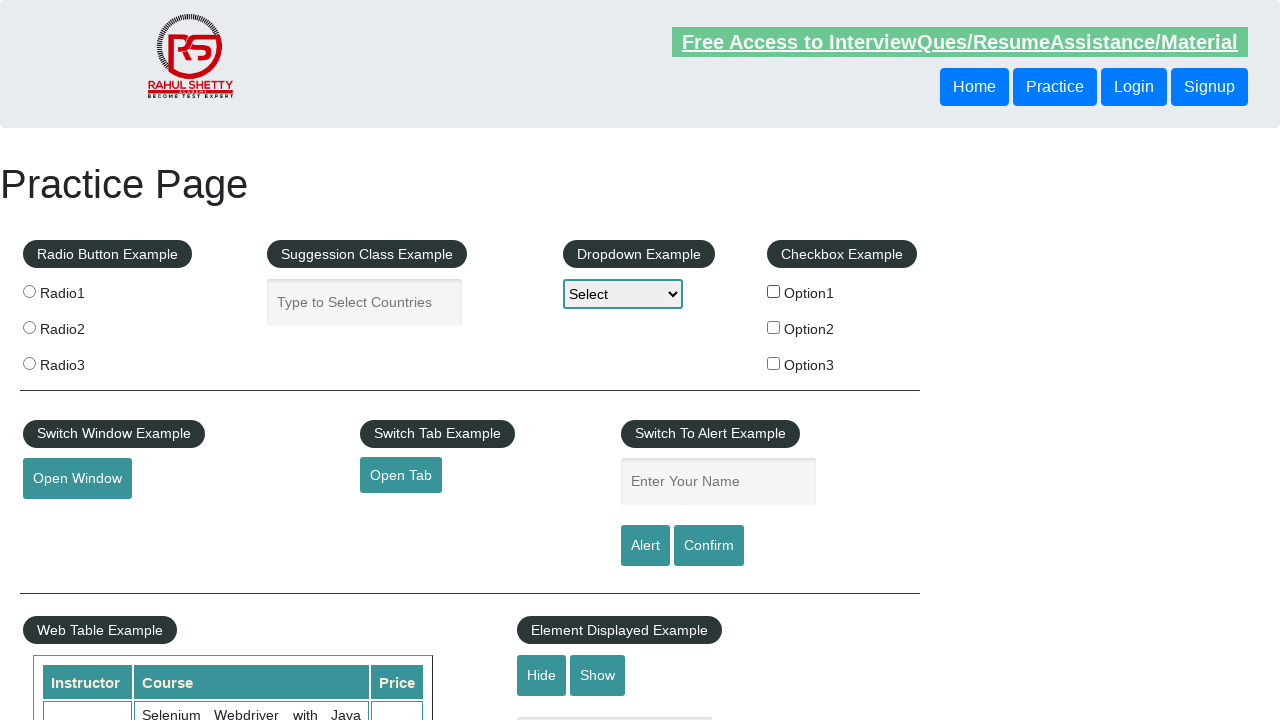

Counted all checkboxes on the page: 3 total
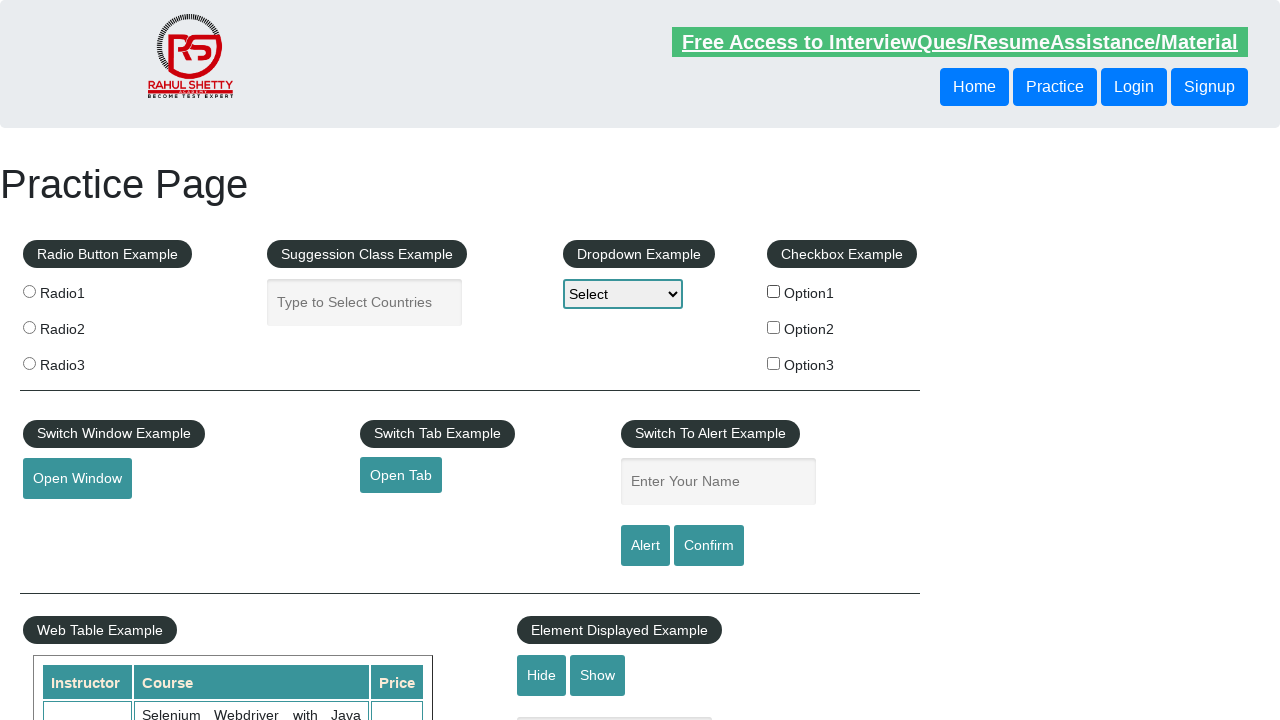

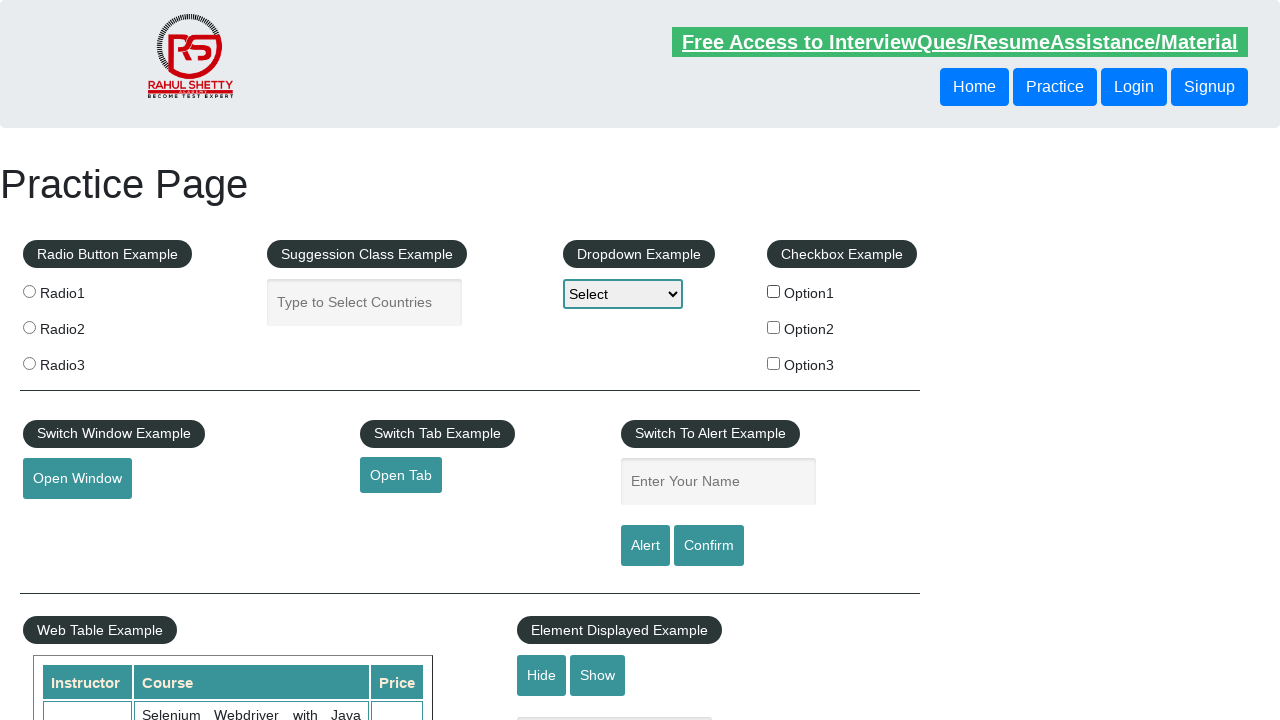